Tests online cinema form by navigating through steps, selecting a radio button for age group, and verifying the selection is saved

Starting URL: https://lm.skillbox.cc/qa_tester/module07/practice3/

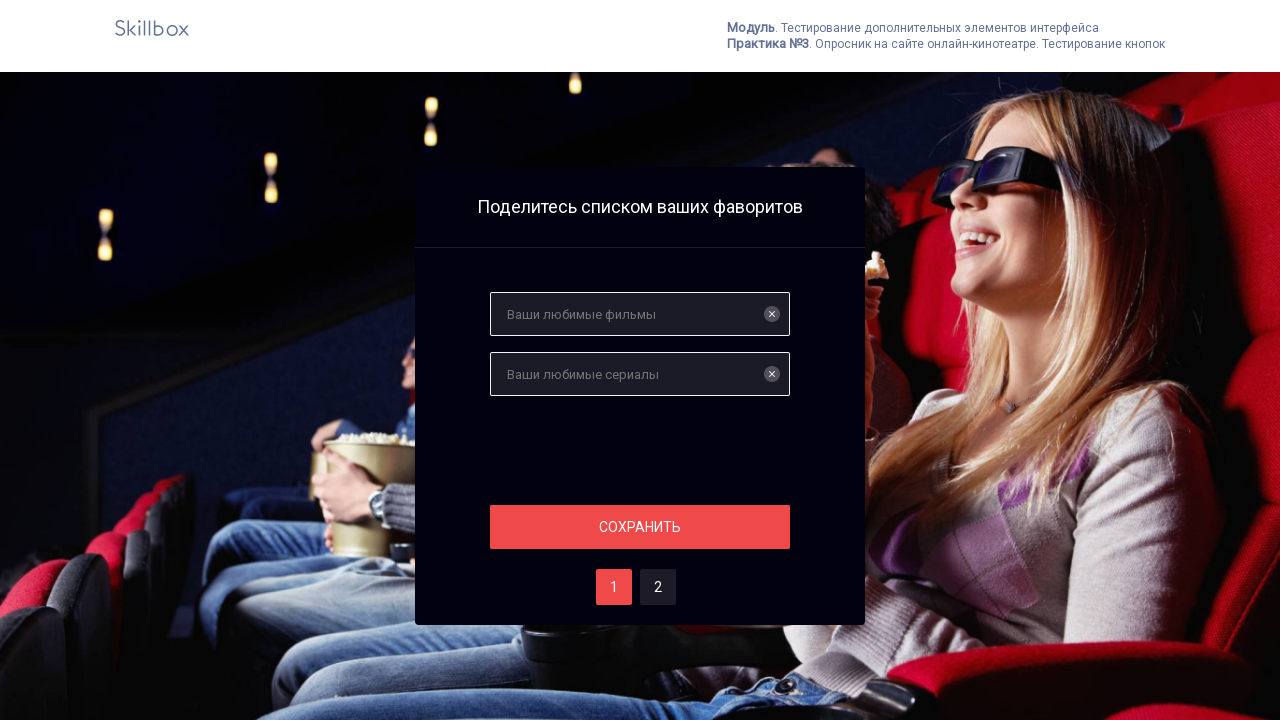

Clicked save button to proceed from step one at (640, 527) on #save
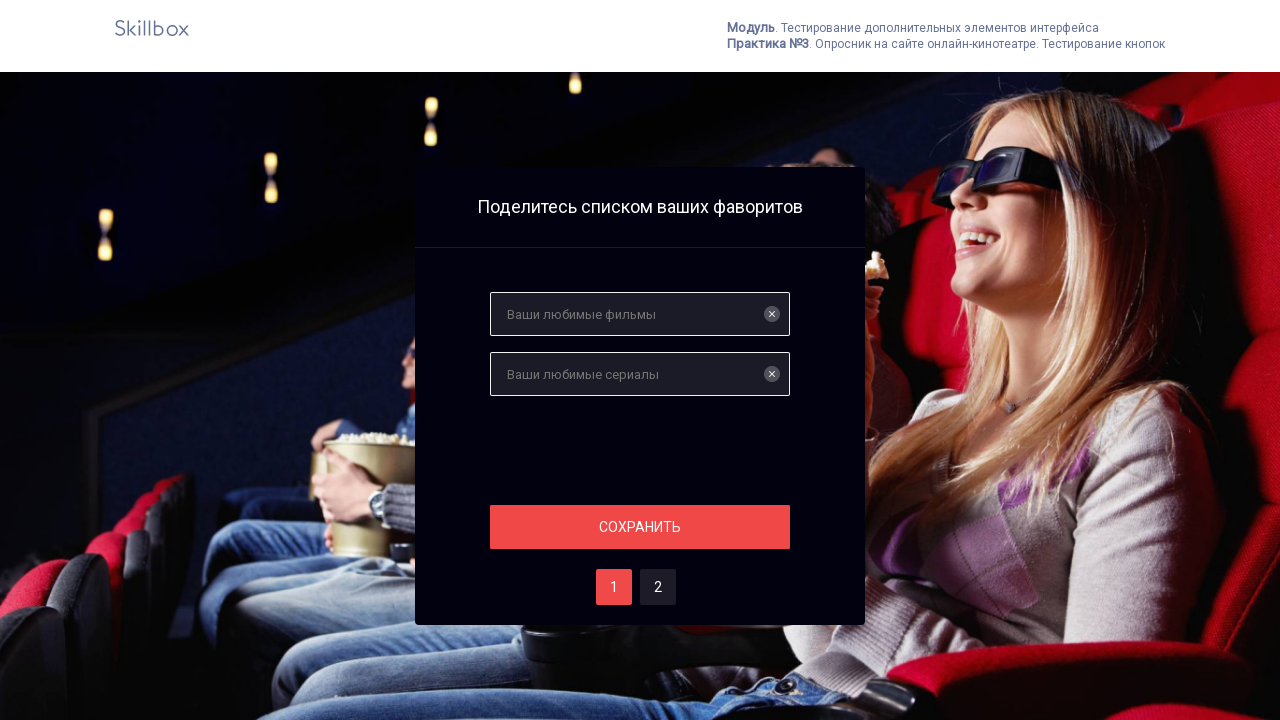

Navigated to step two at (658, 587) on #two
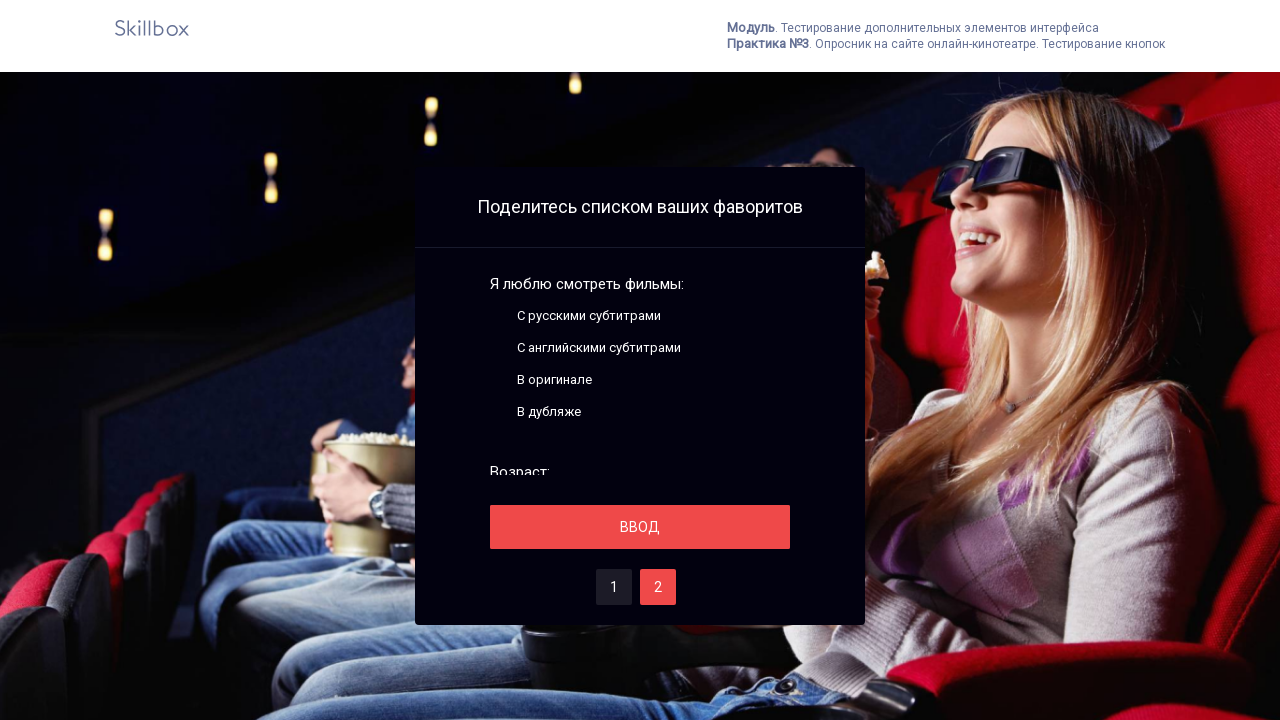

Selected age group radio button at (498, 362) on .fake-radiobutton
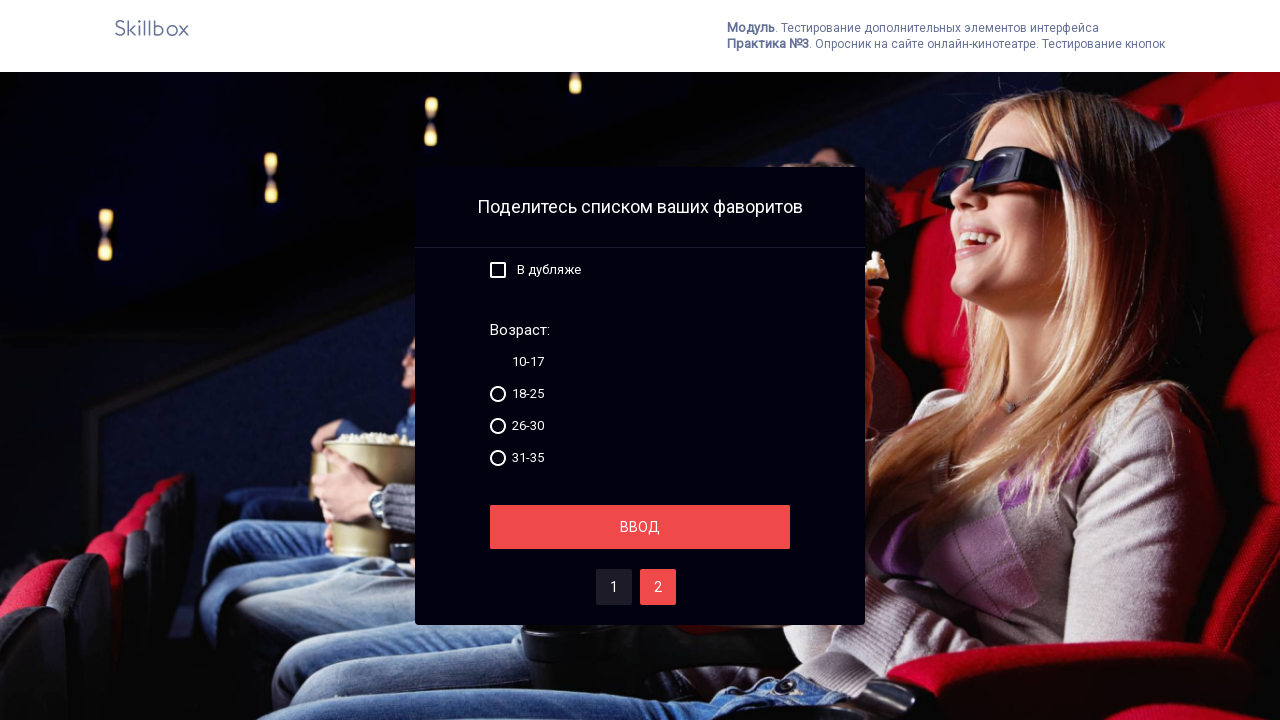

Clicked save button to save age group selection at (640, 527) on #save
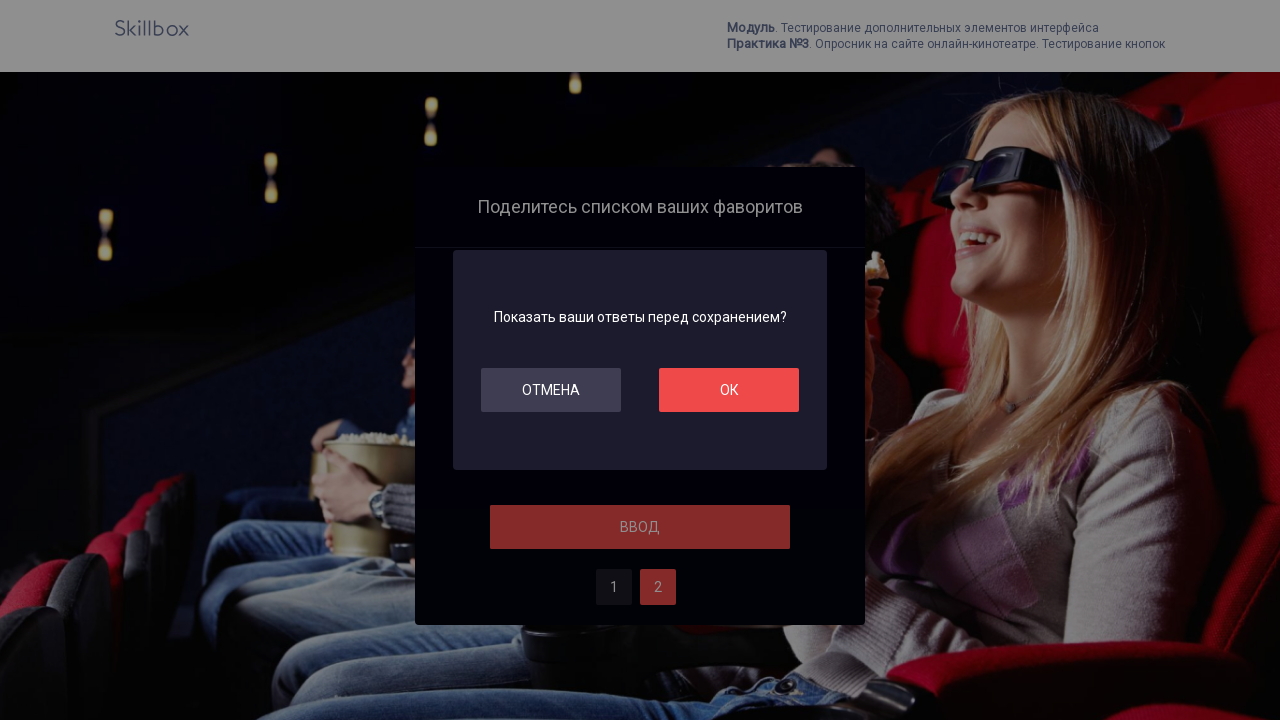

Clicked OK button to confirm selection at (729, 390) on #ok
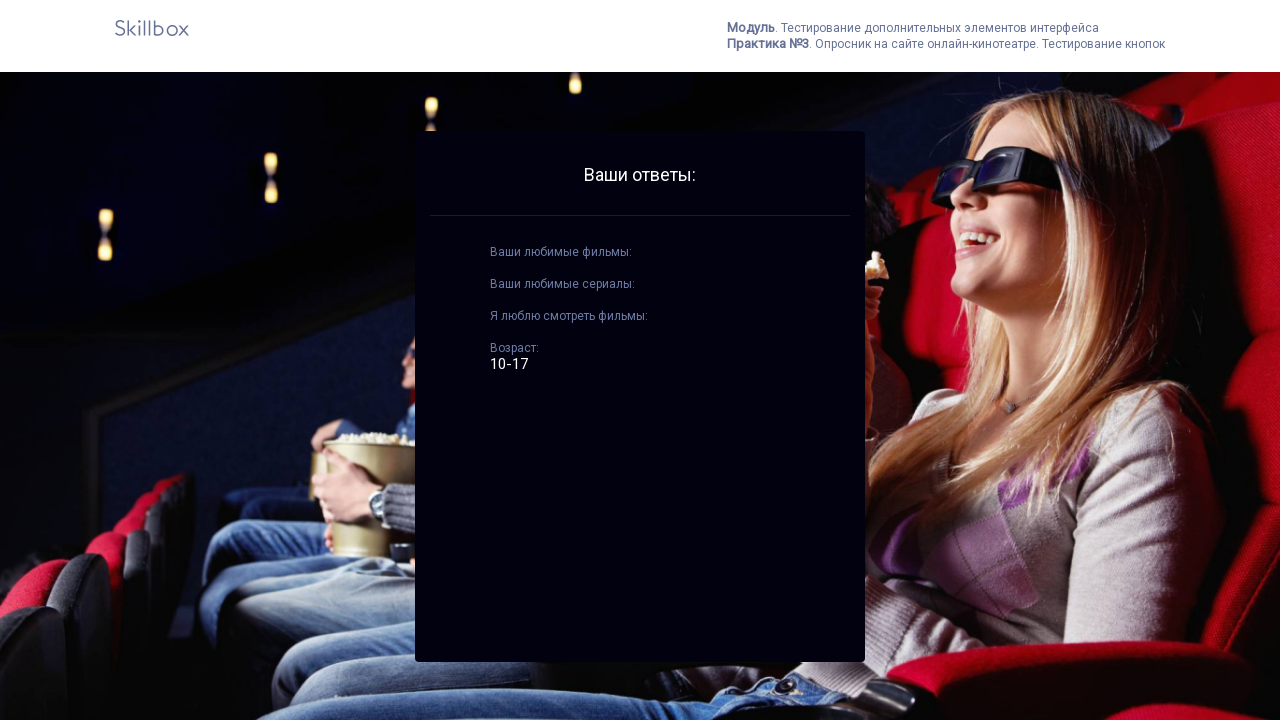

Verified age setting is displayed on the page
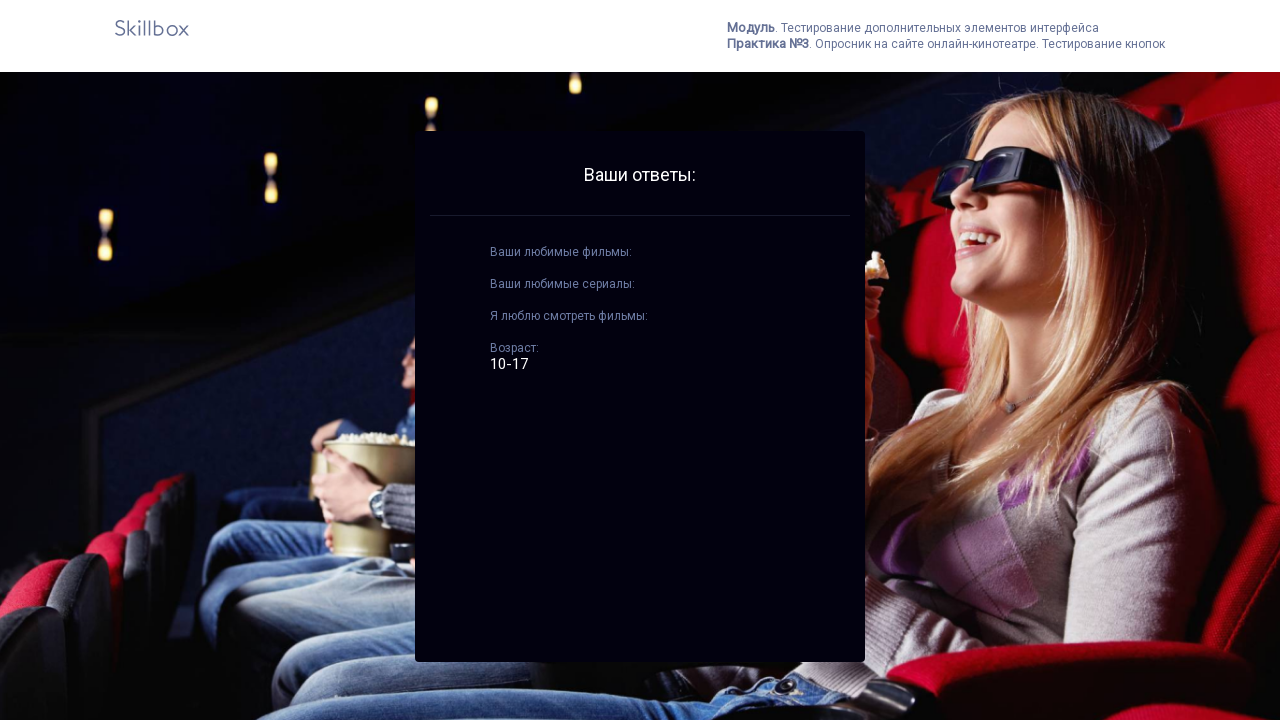

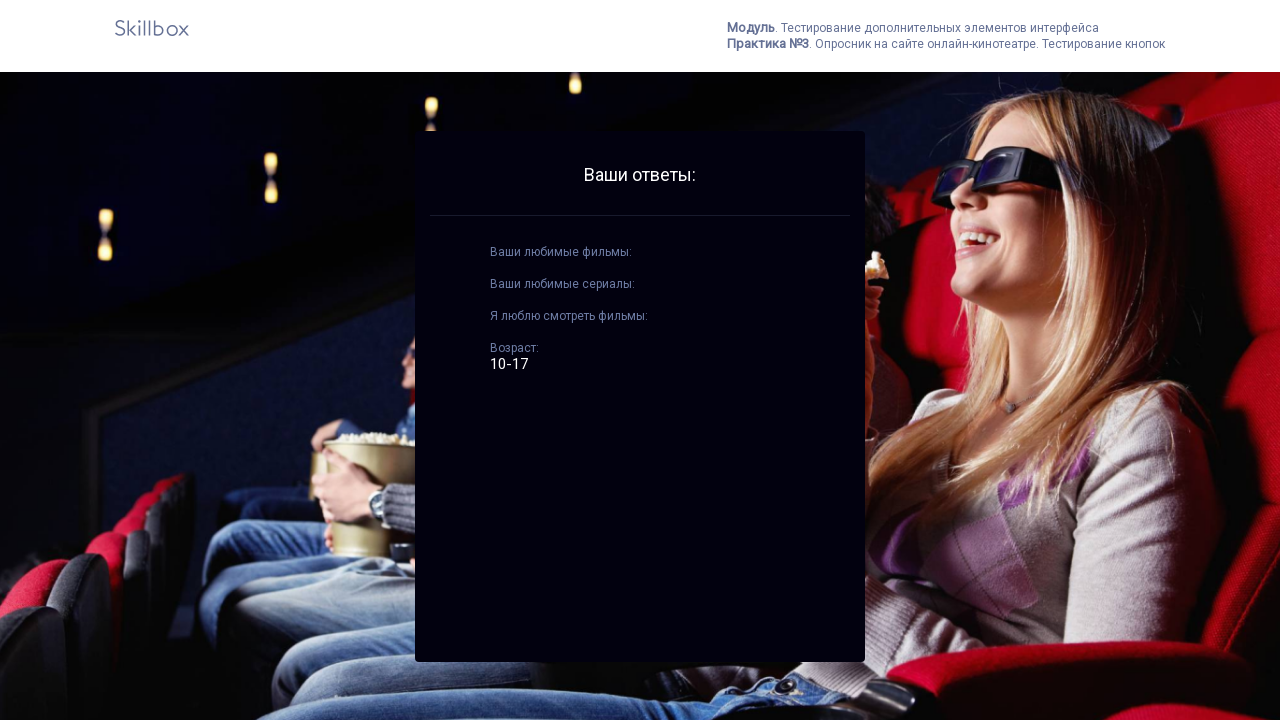